Tests navigation to the signup page by clicking the signup link from the homepage and verifying the URL changes to the signup page.

Starting URL: https://vue-demo.daniel-avellaneda.com

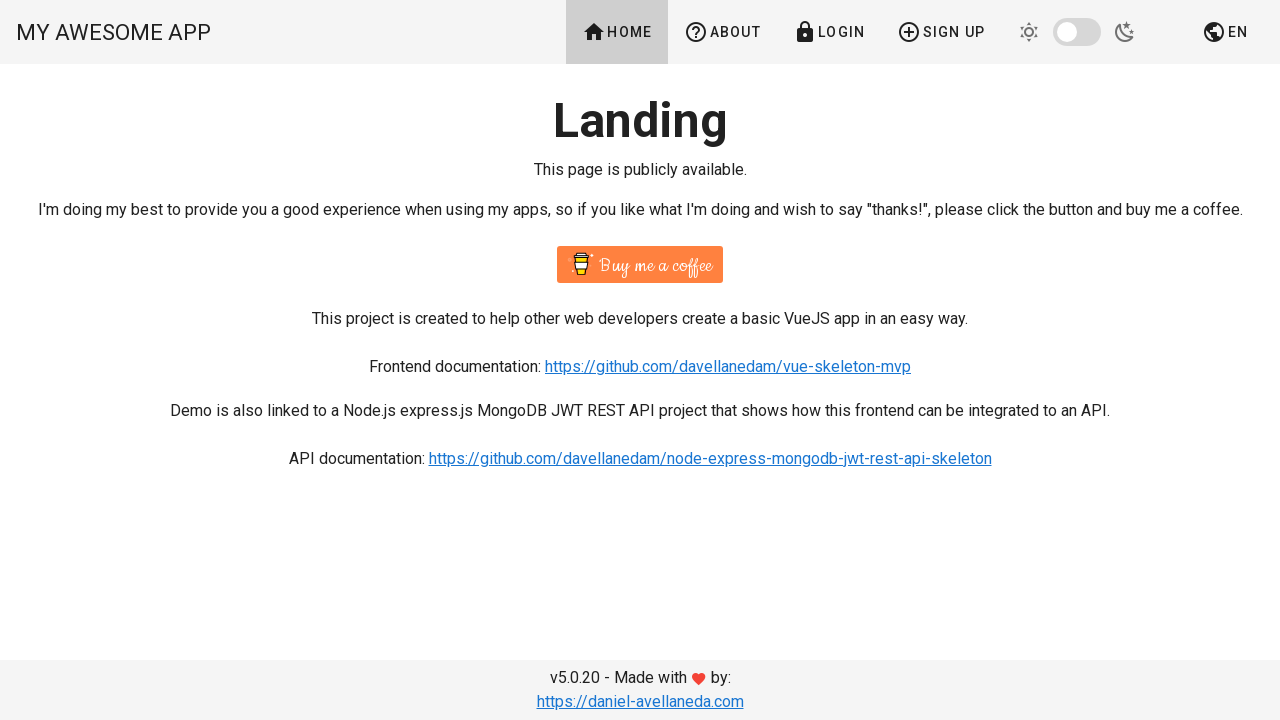

Clicked signup link from homepage at (941, 32) on a:has-text('Sign up'), a[href*='signup']
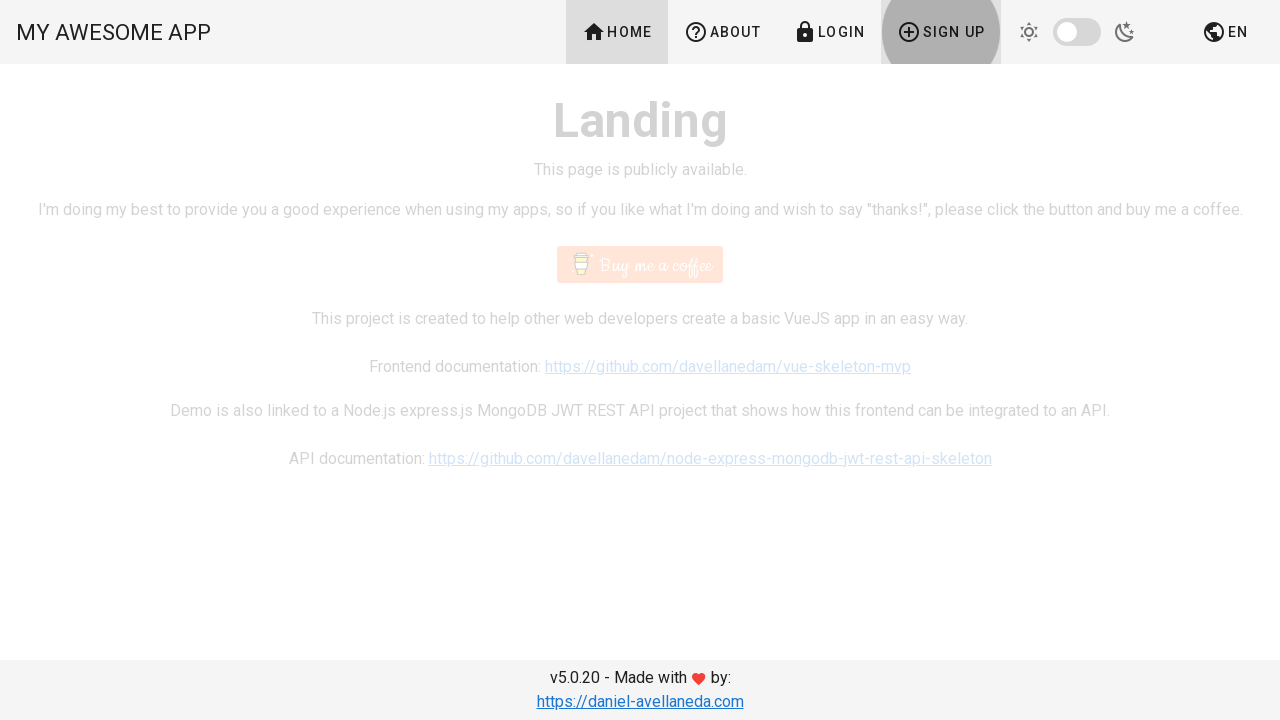

Signup button became visible on the page
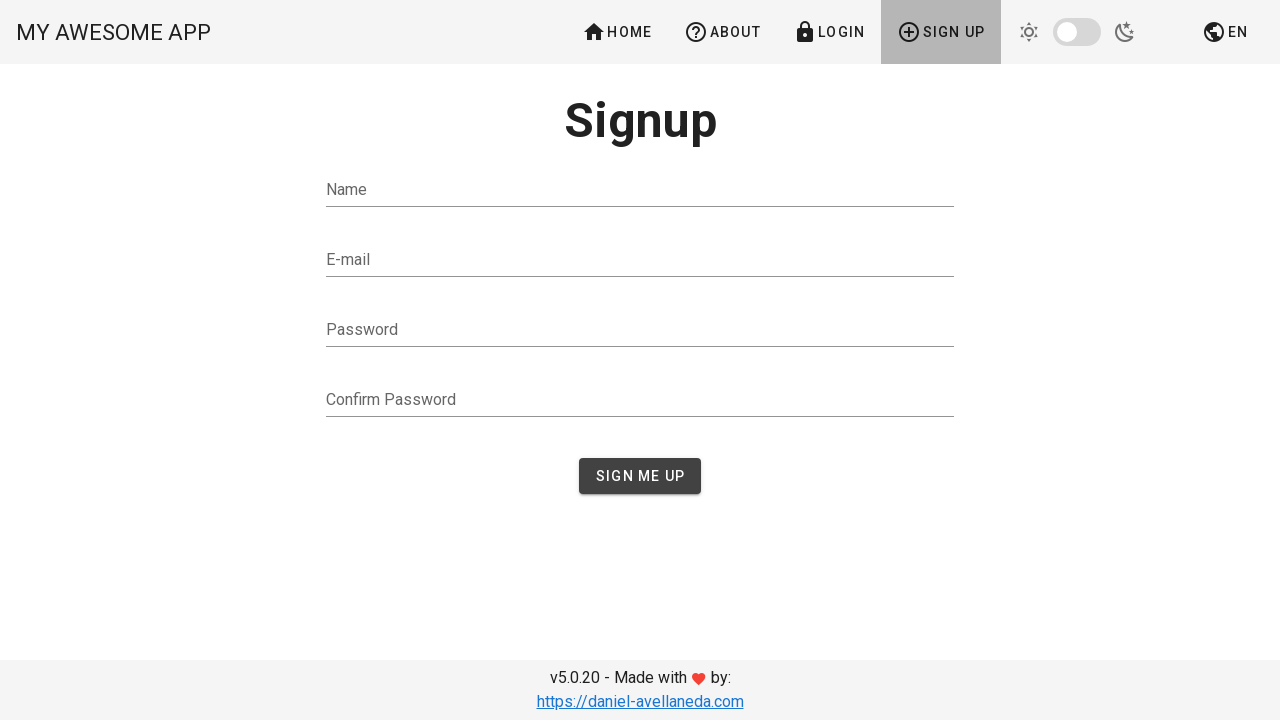

Verified URL changed to signup page
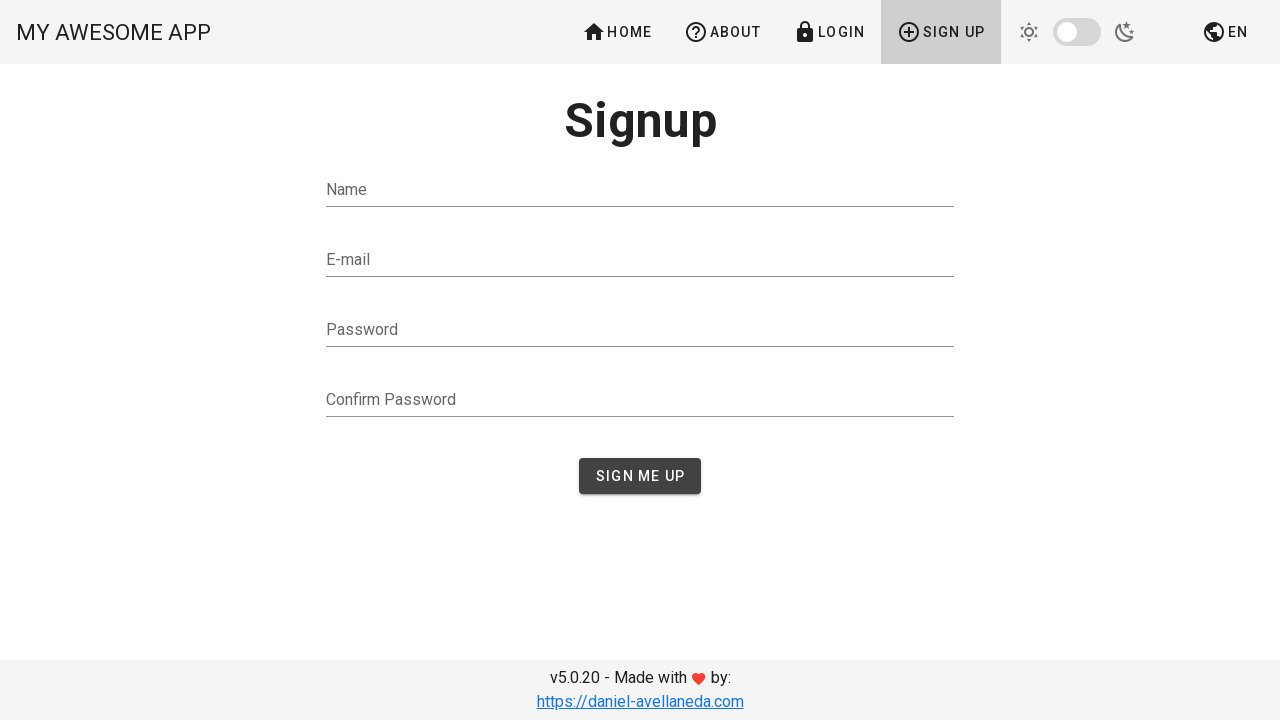

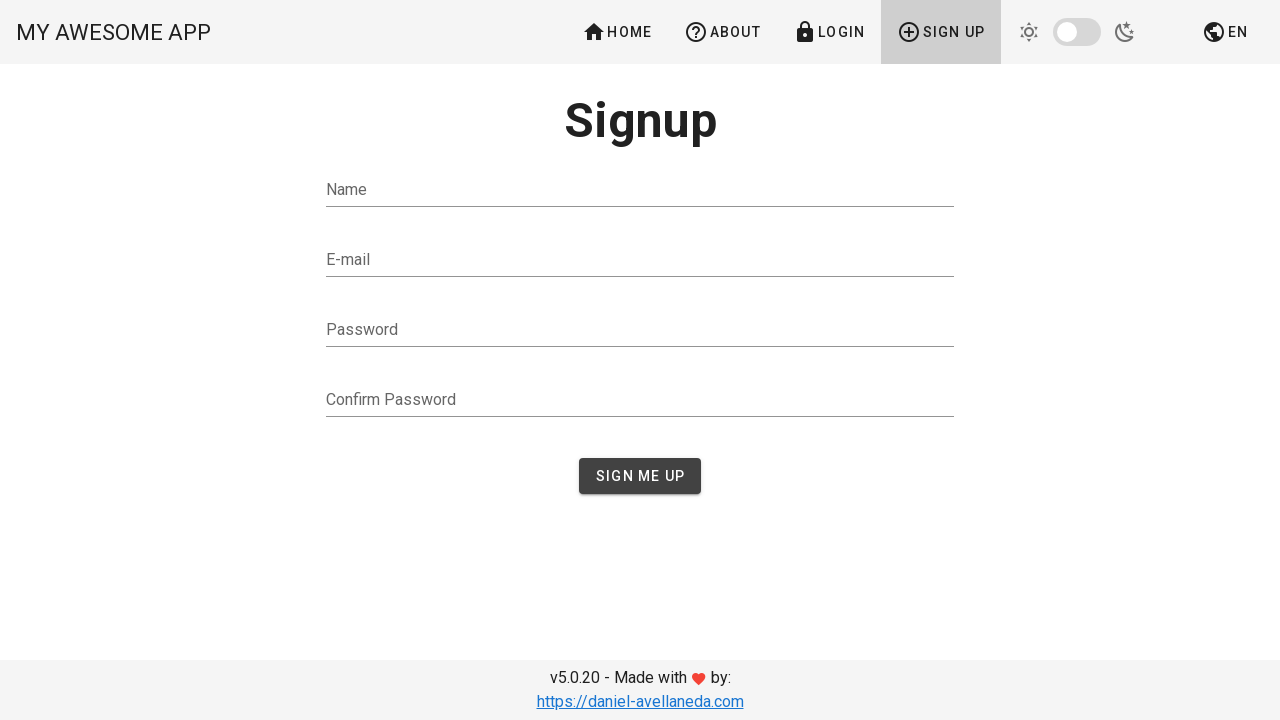